Tests clicking on Follow and Subscribe on YouTube button and verifying YouTube page opens in new tab

Starting URL: https://noizyoysters.com/

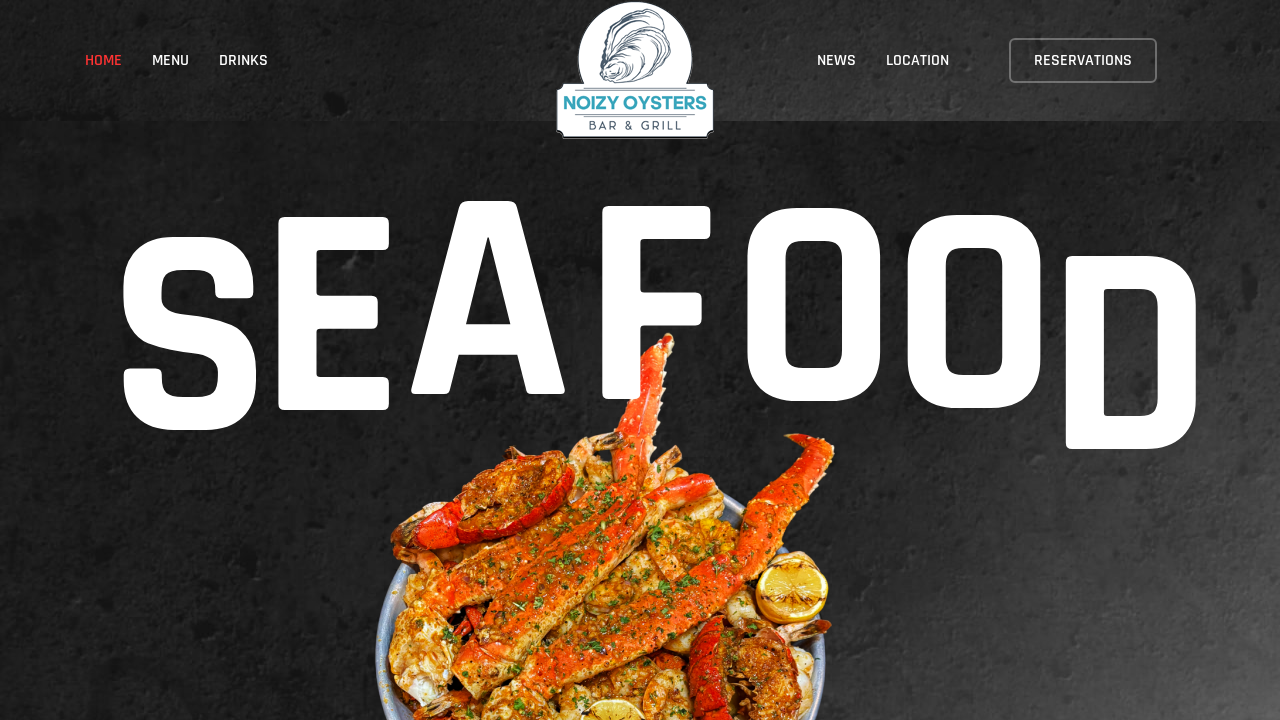

Scrolled down 4700 pixels to locate YouTube button
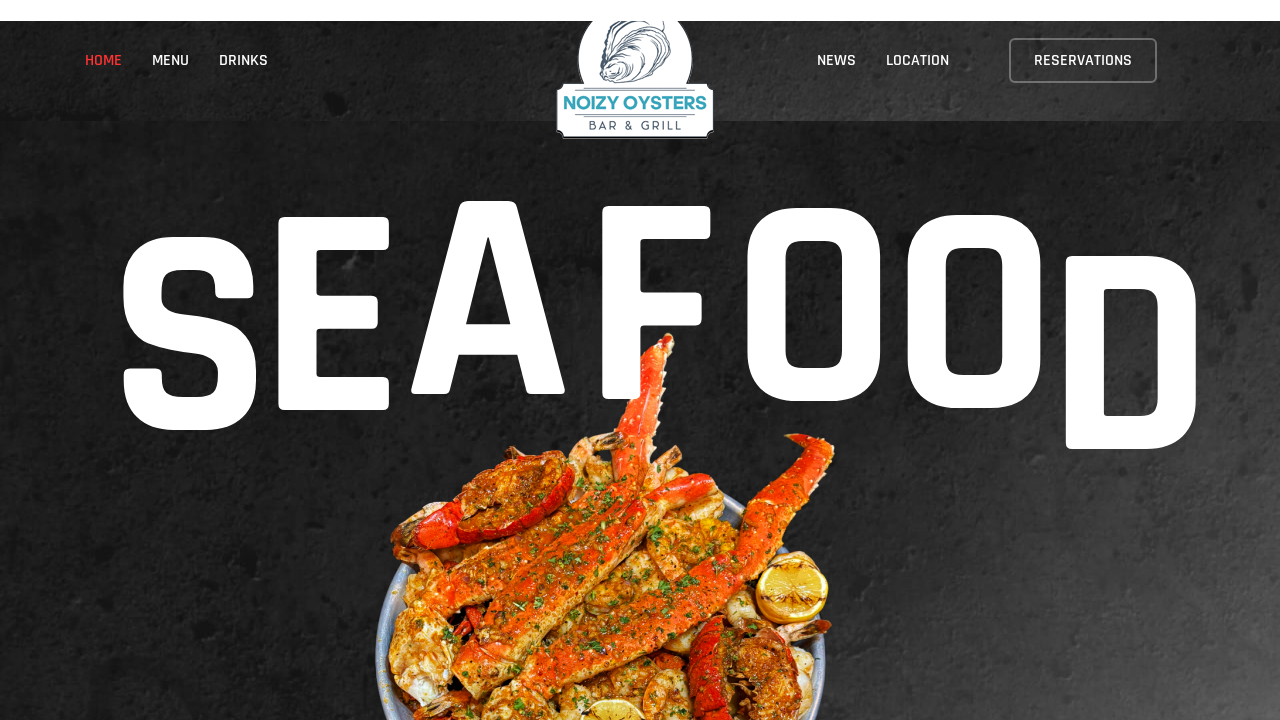

Clicked 'Follow and Subscribe on YouTube' button at (640, 164) on text=Follow and Subscribe on YouTube
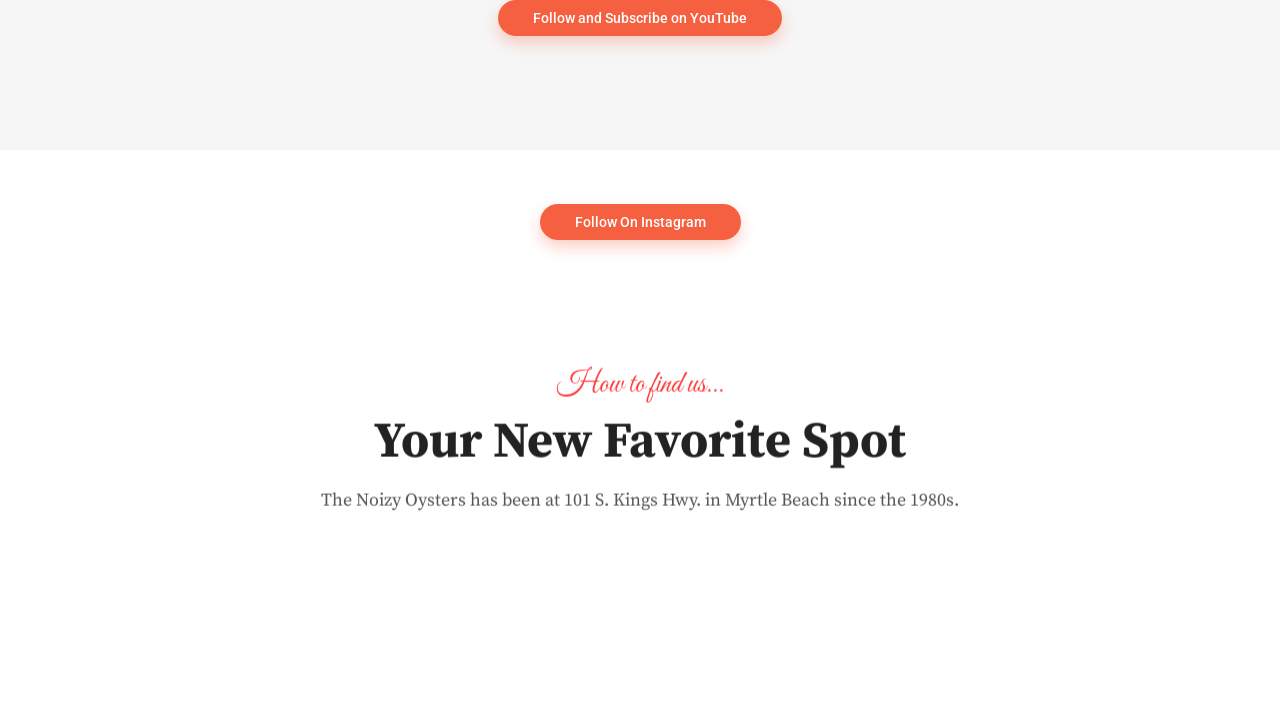

YouTube page opened in new tab
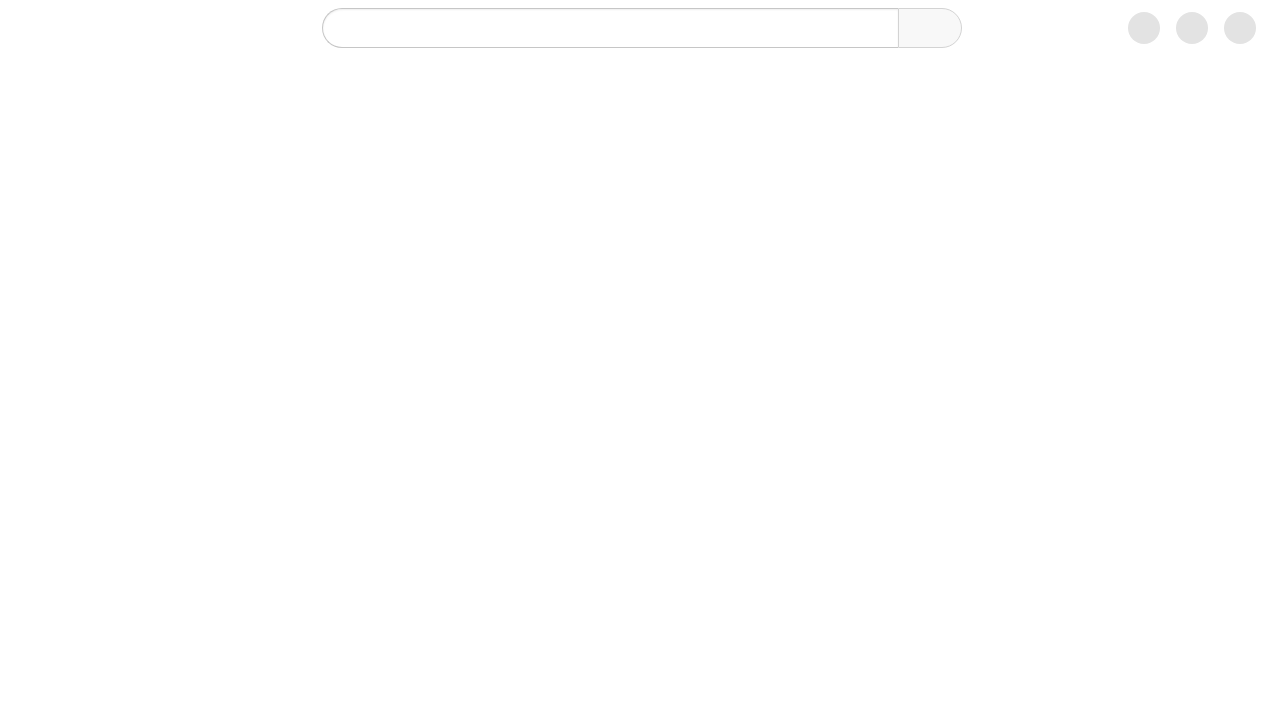

Verified 'YouTube' is present in new page title
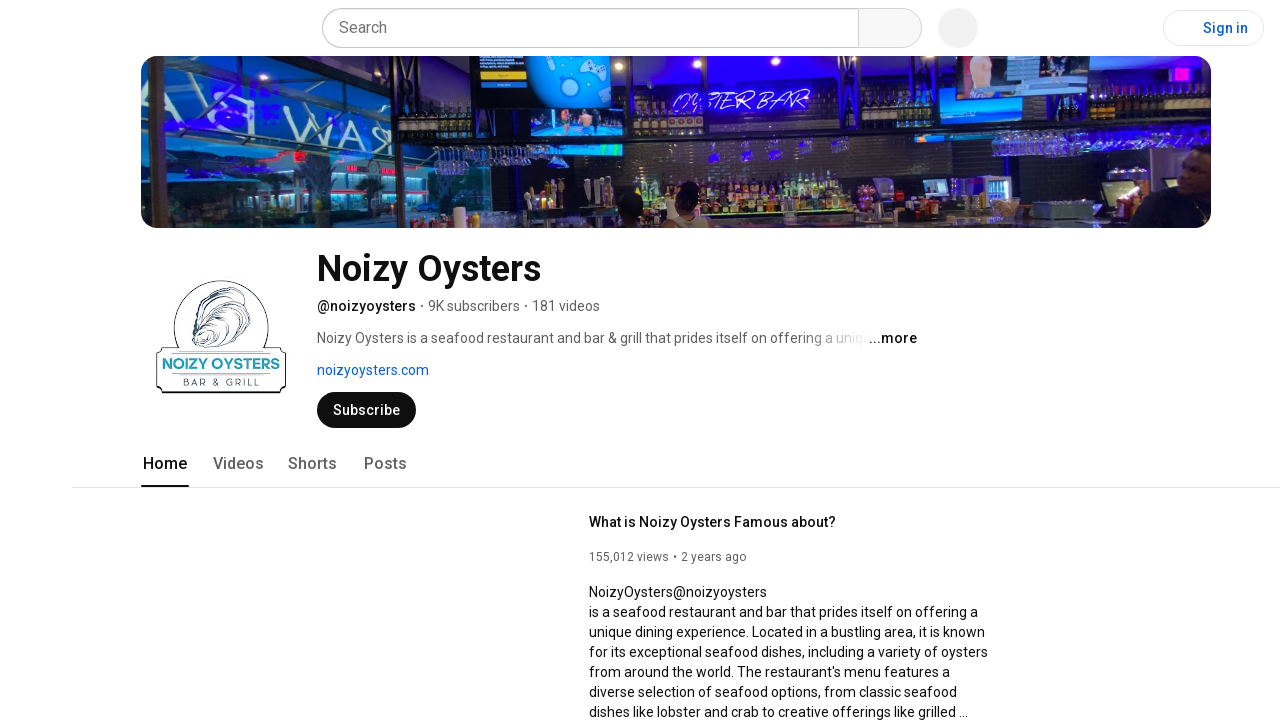

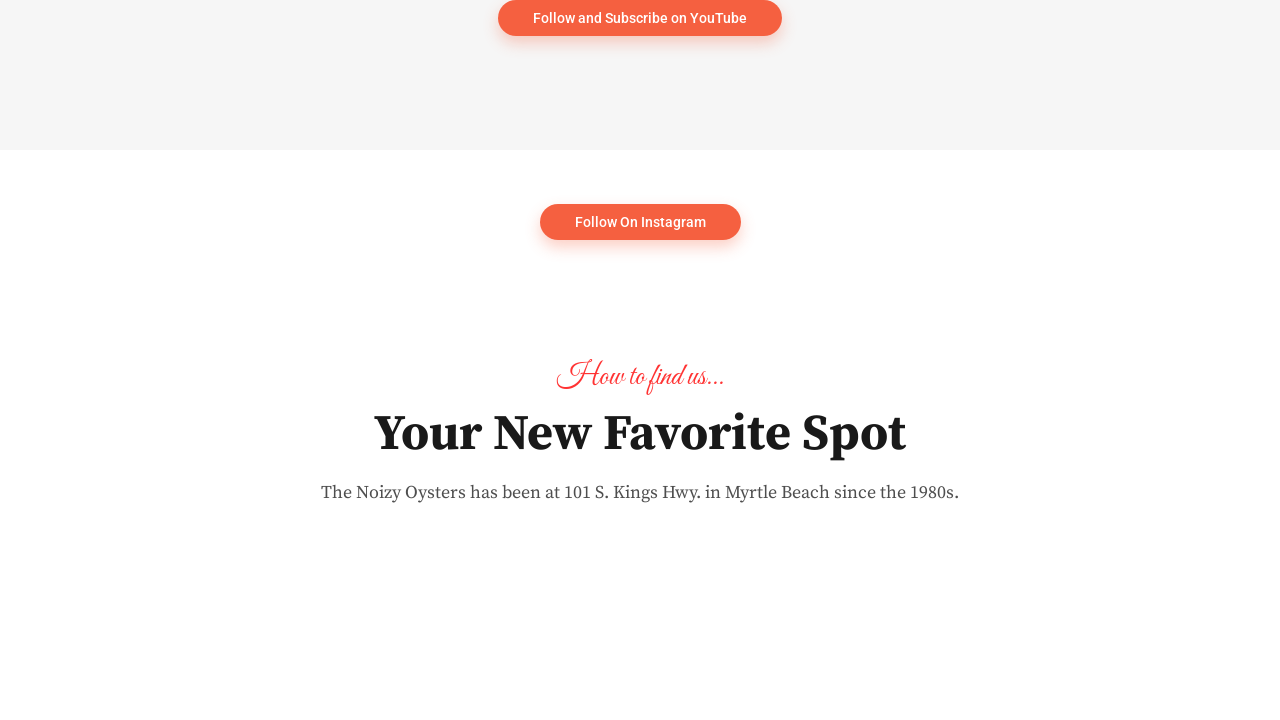